Tests right-click context menu functionality by performing a right-click on a button, selecting a menu option, and handling the resulting alert

Starting URL: https://swisnl.github.io/jQuery-contextMenu/demo.html

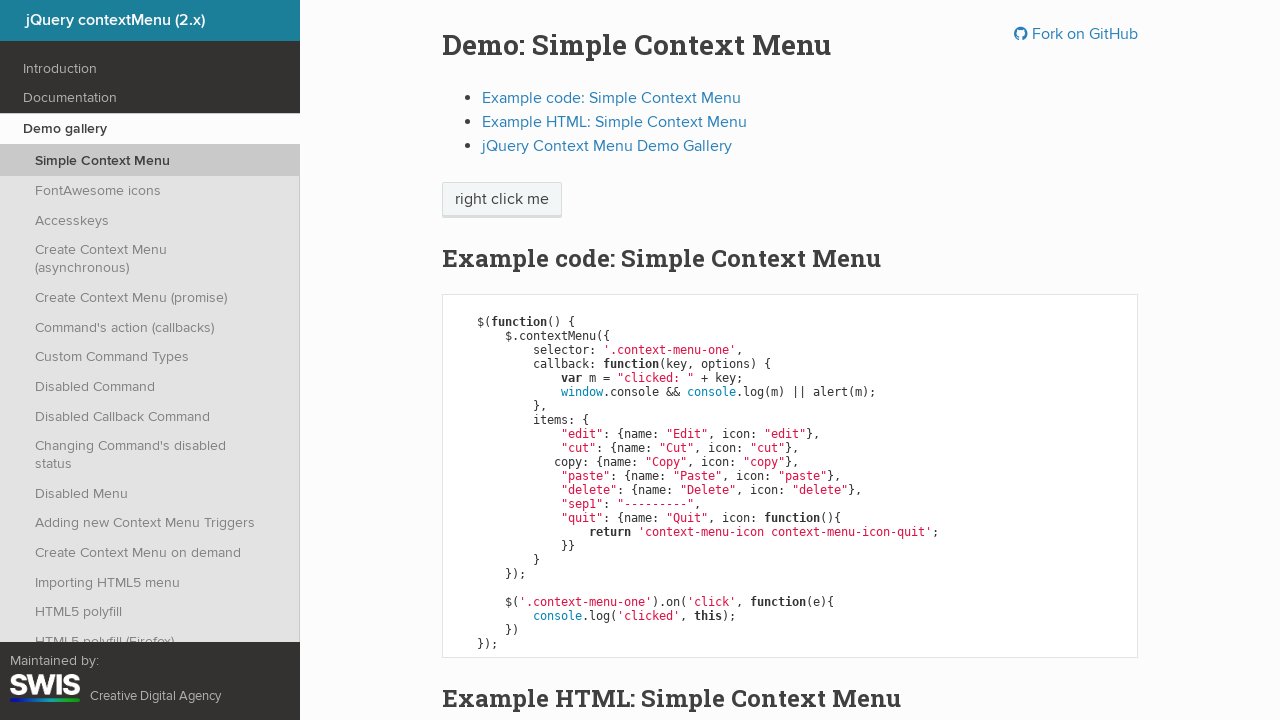

Located the button element for right-click
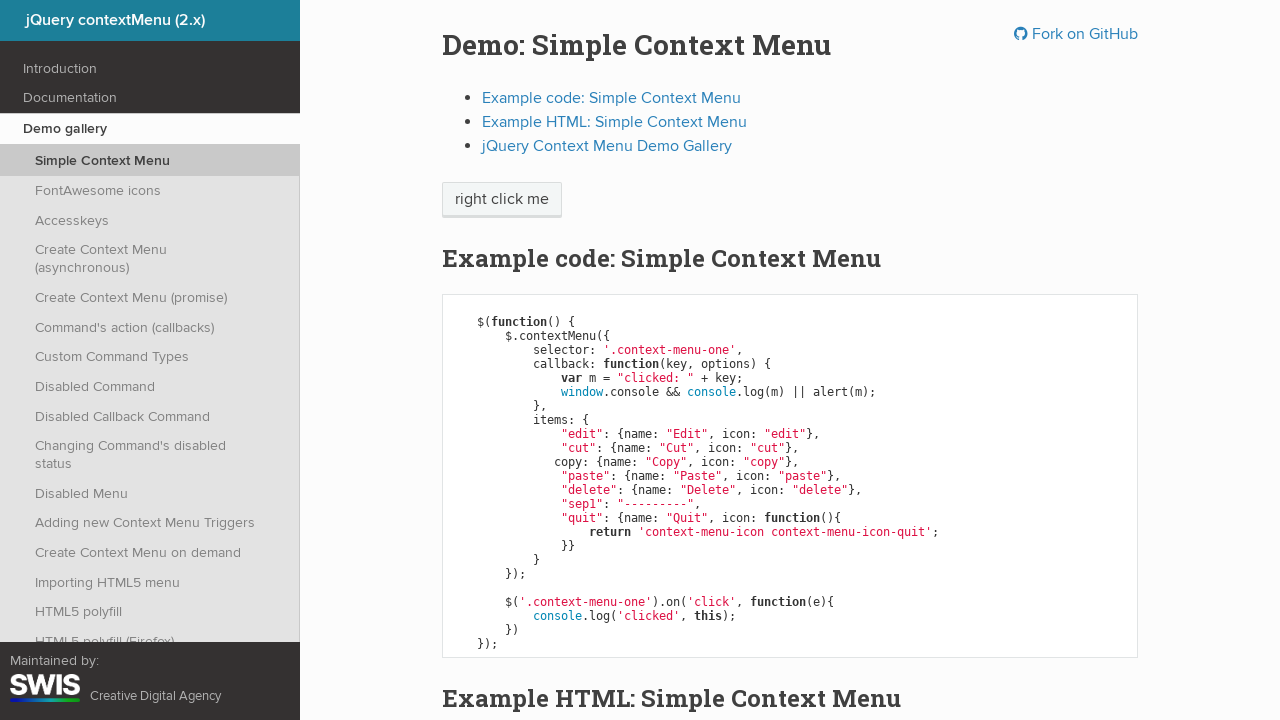

Performed right-click on the button to open context menu at (502, 200) on xpath=/html/body/div/section/div/div/div/p/span
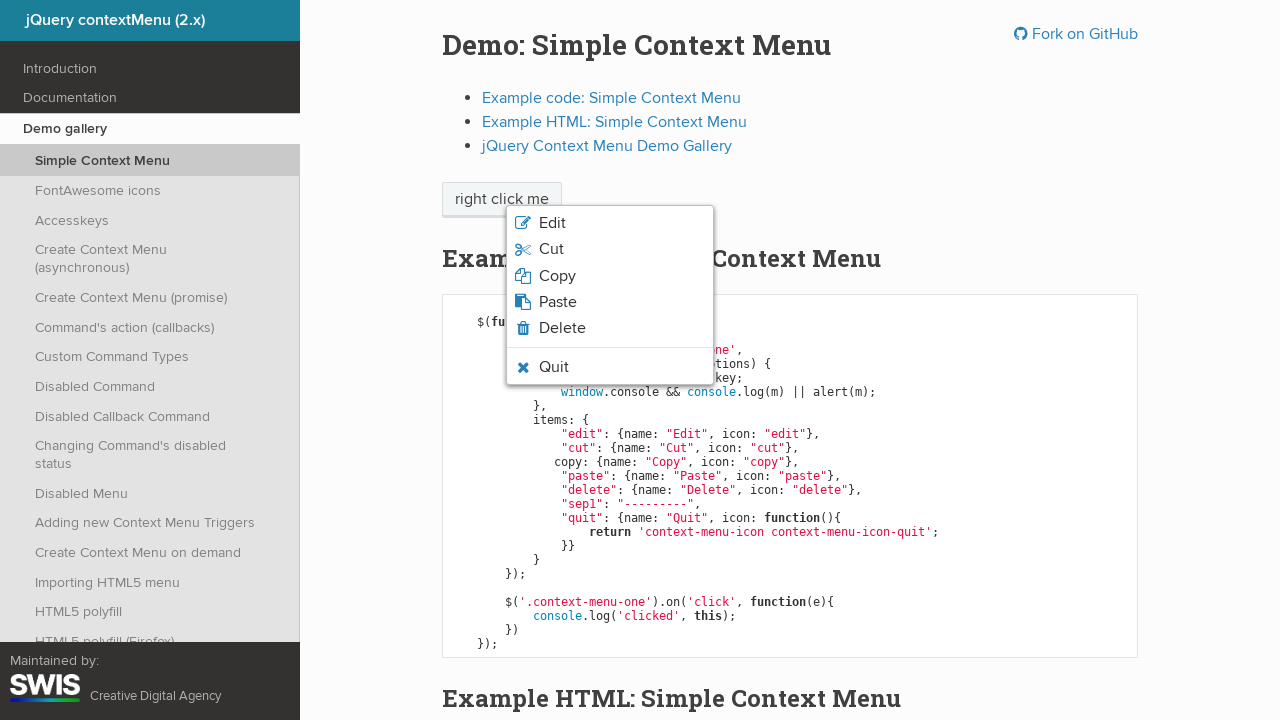

Clicked the third option in the context menu at (610, 276) on xpath=/html/body/ul/li[3]
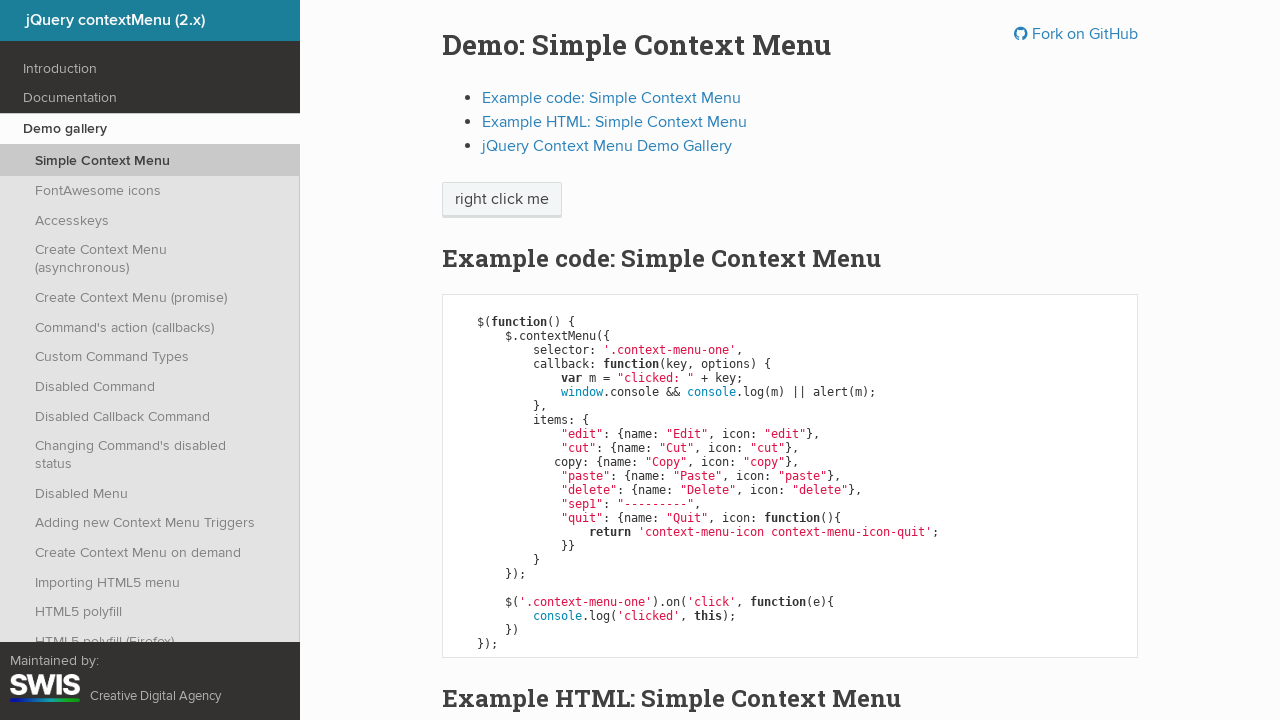

Set up dialog handler to accept alert
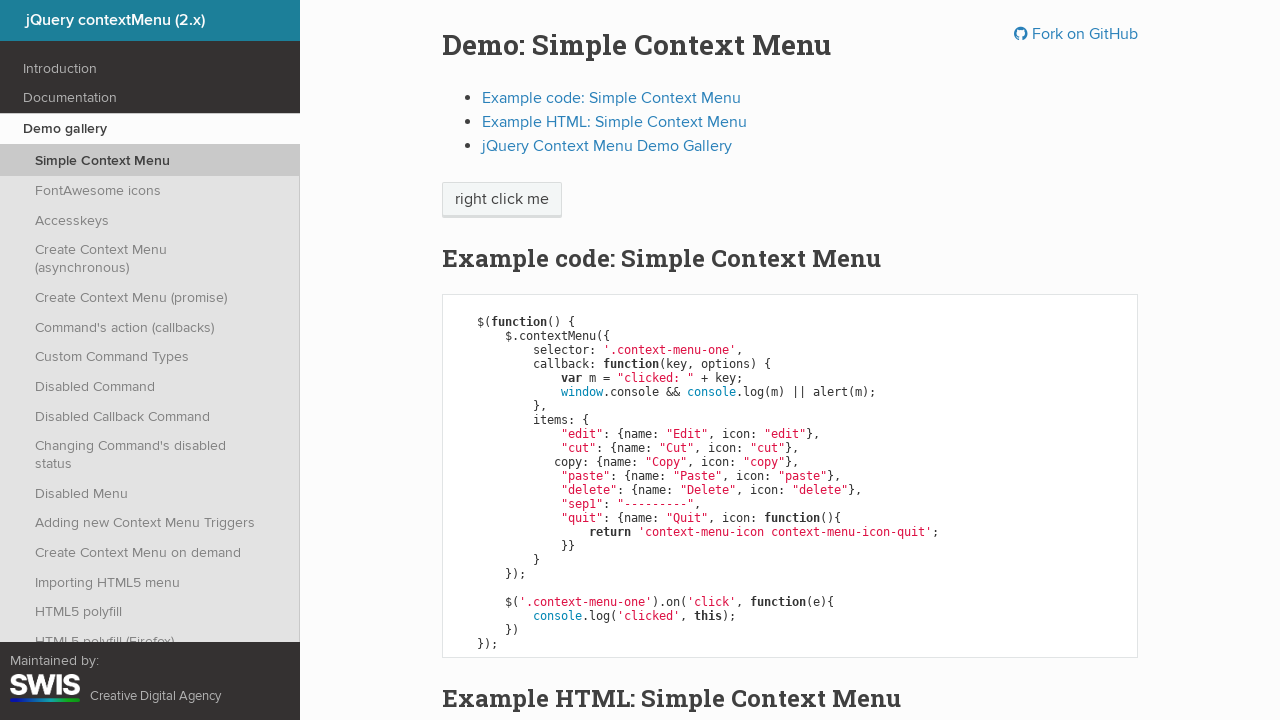

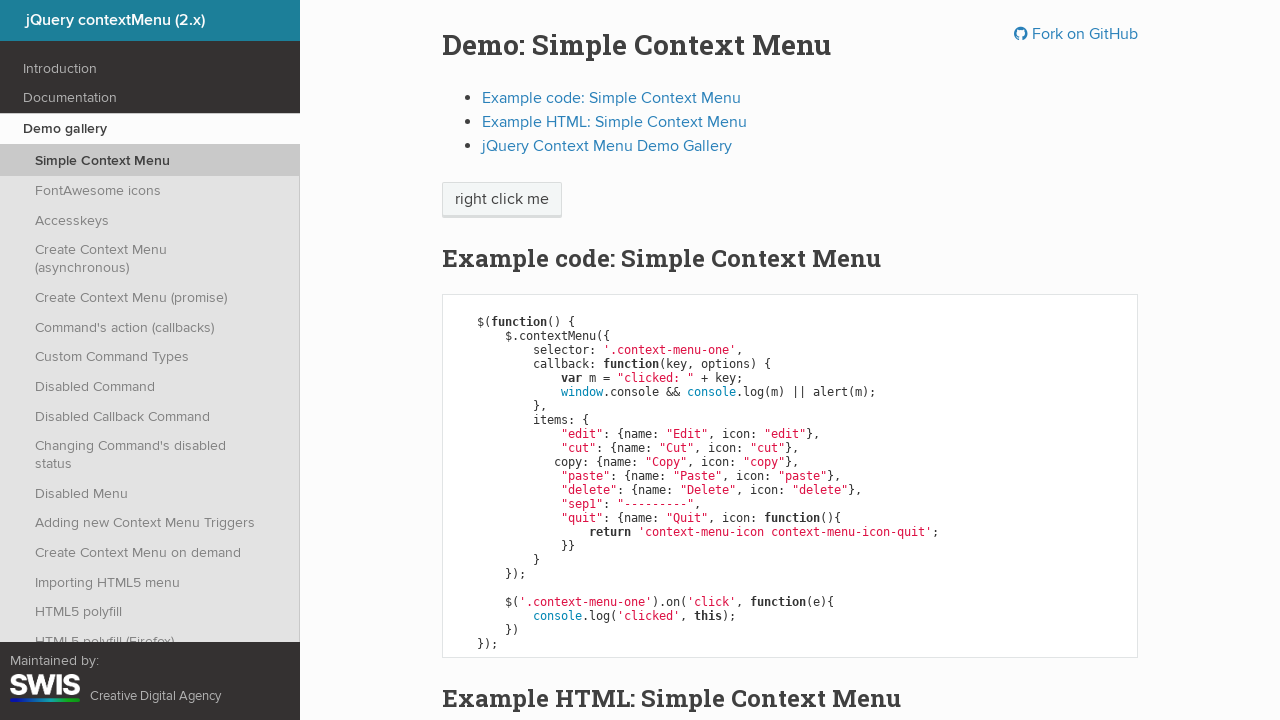